Tests that edits are saved when the input loses focus (blur event)

Starting URL: https://demo.playwright.dev/todomvc

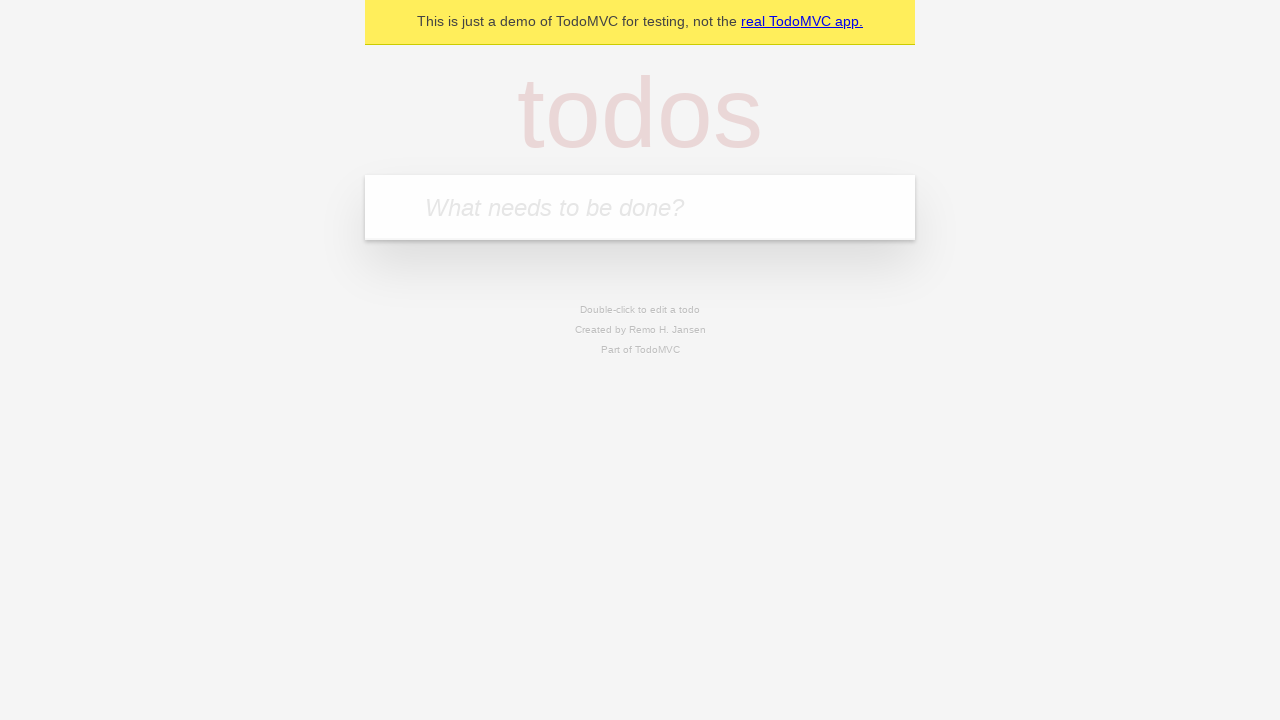

Filled new todo input with 'buy some cheese' on .new-todo
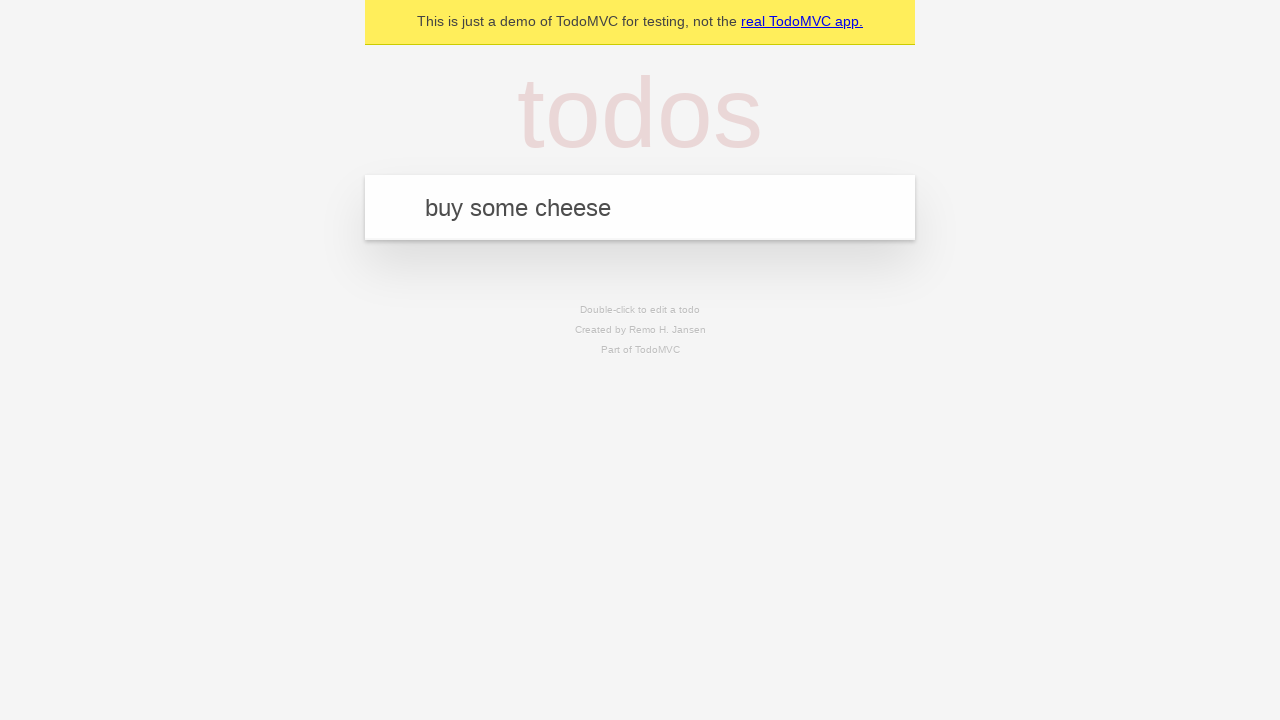

Pressed Enter to create first todo on .new-todo
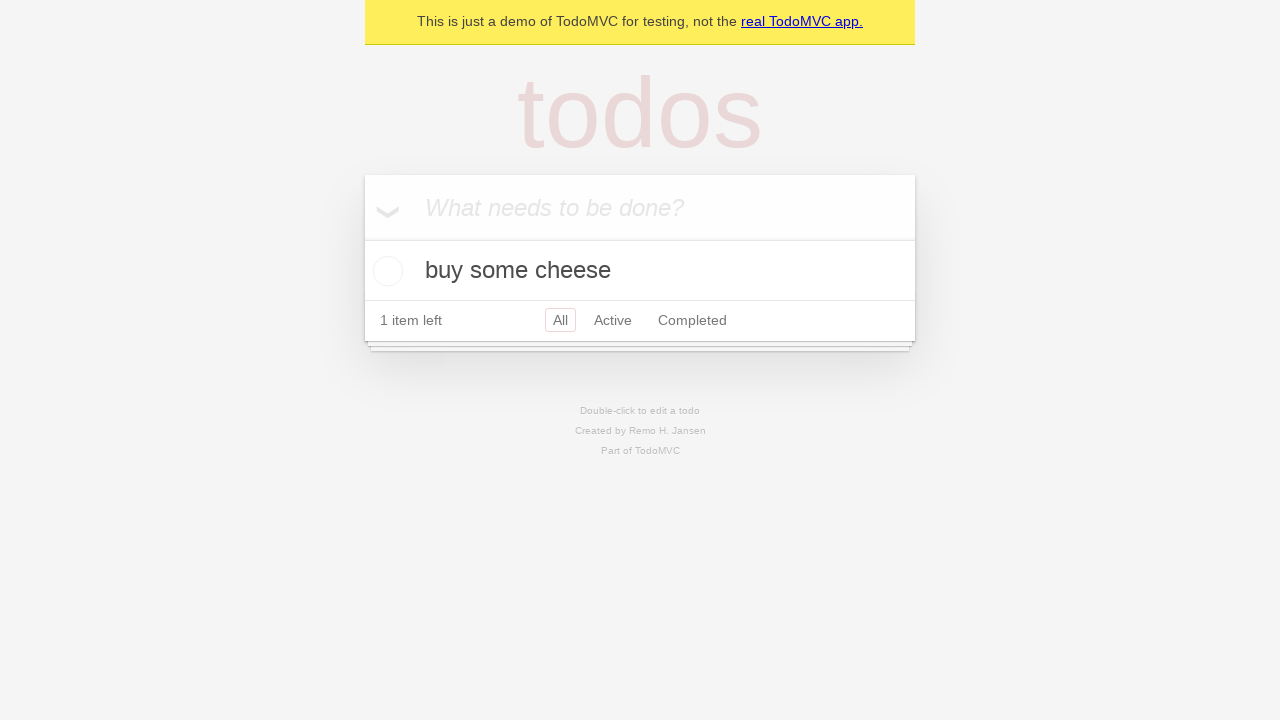

Filled new todo input with 'feed the cat' on .new-todo
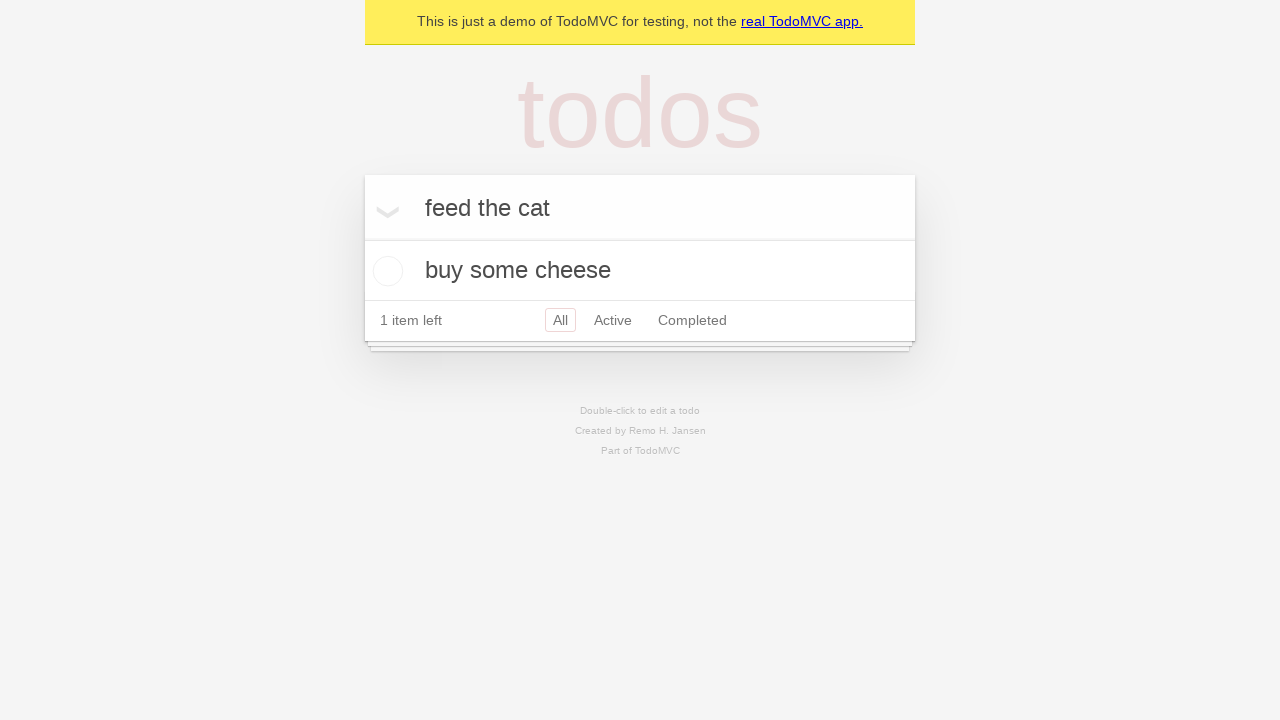

Pressed Enter to create second todo on .new-todo
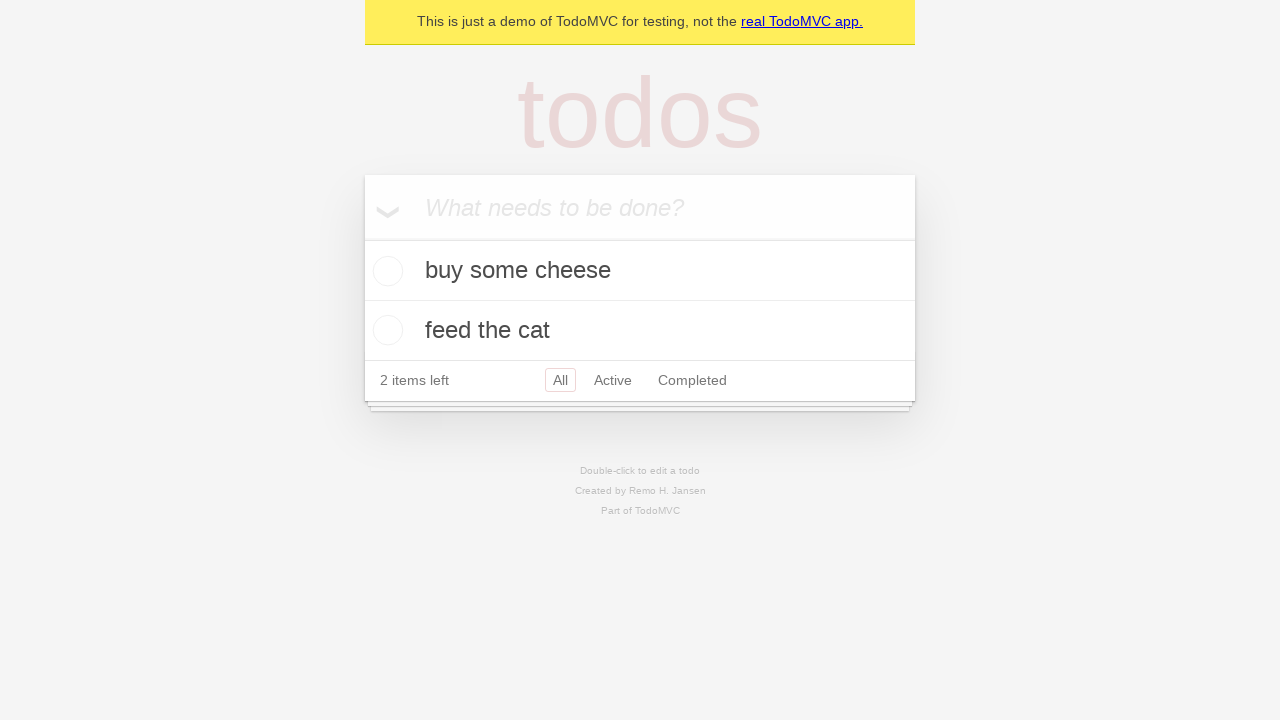

Filled new todo input with 'book a doctors appointment' on .new-todo
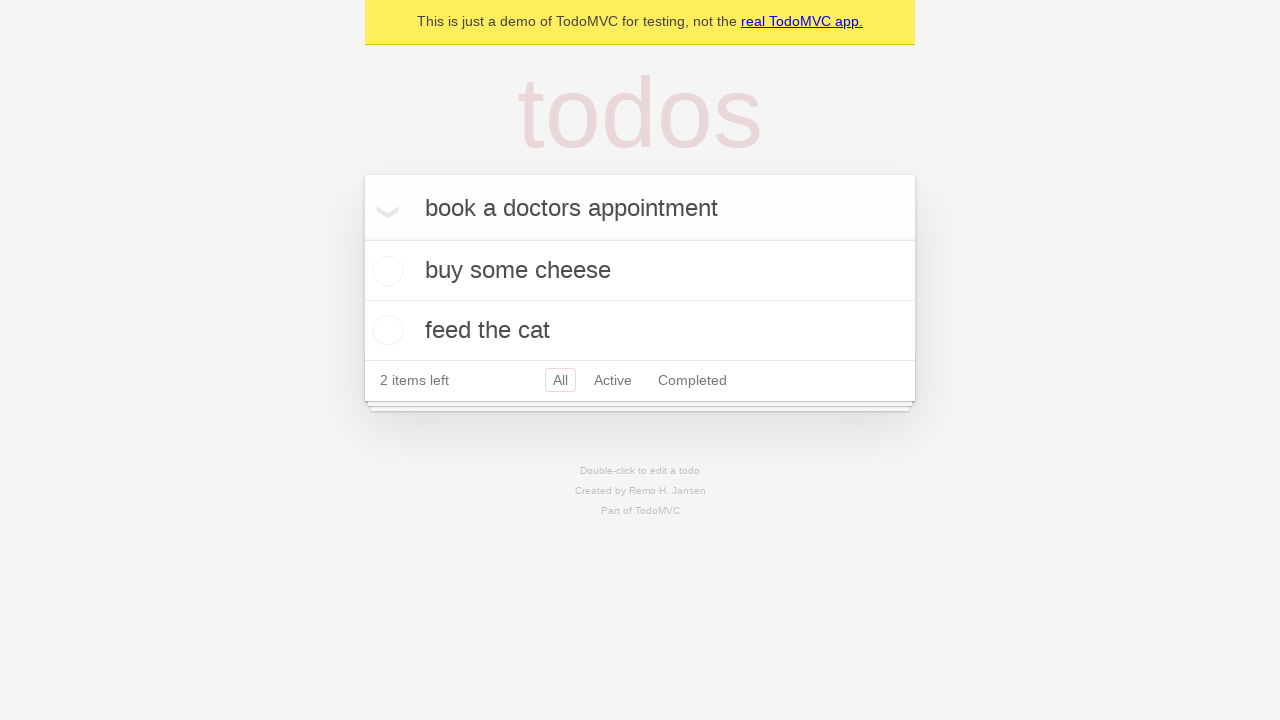

Pressed Enter to create third todo on .new-todo
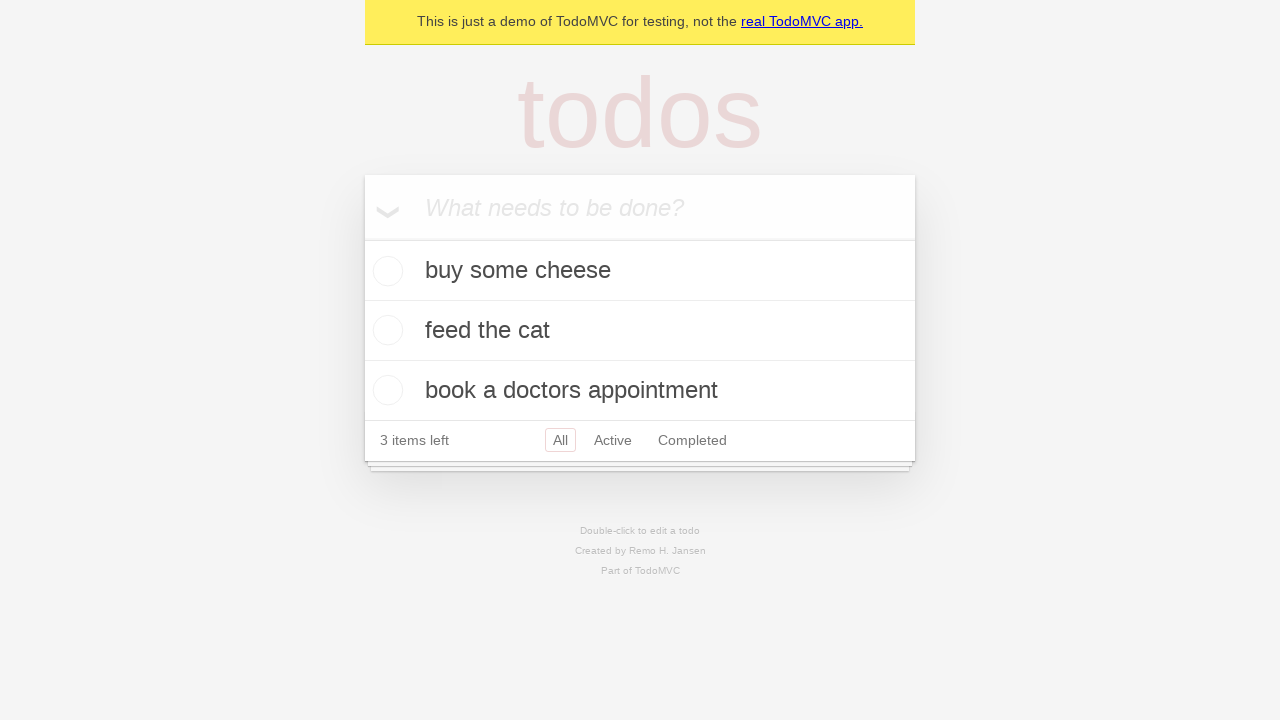

Waited for all 3 todos to appear in the list
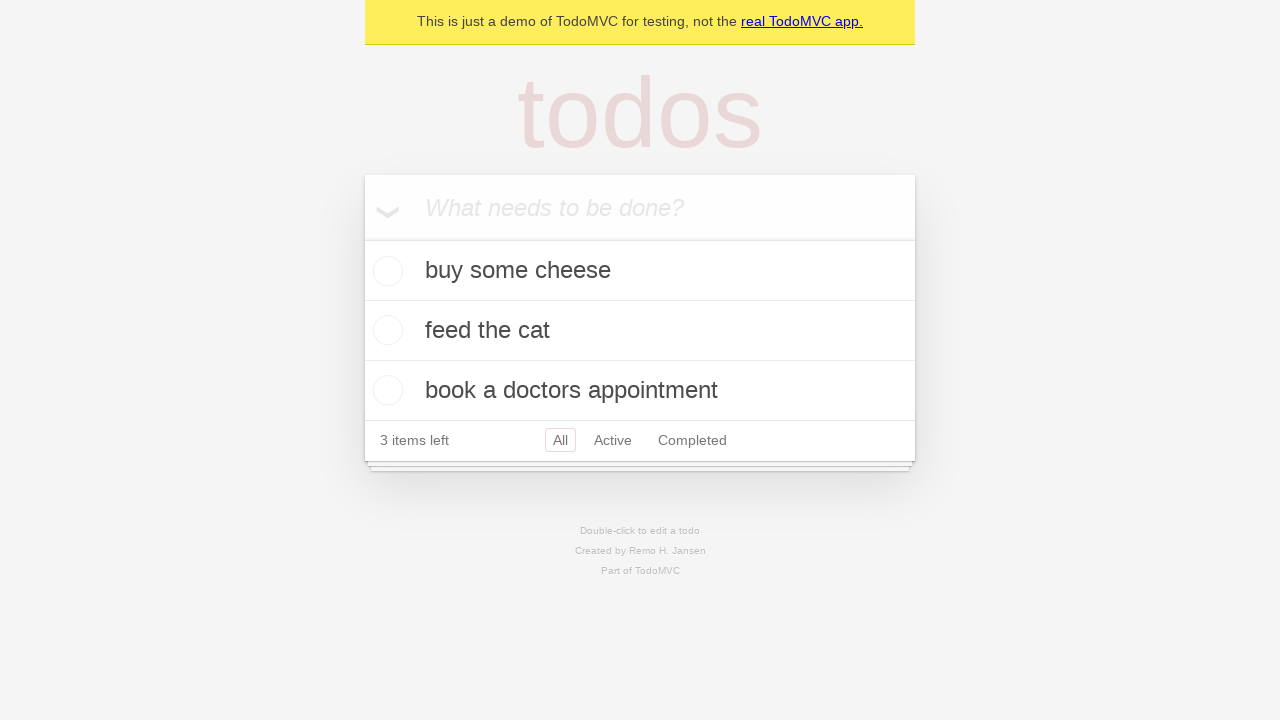

Double-clicked second todo to enter edit mode at (640, 331) on .todo-list li >> nth=1
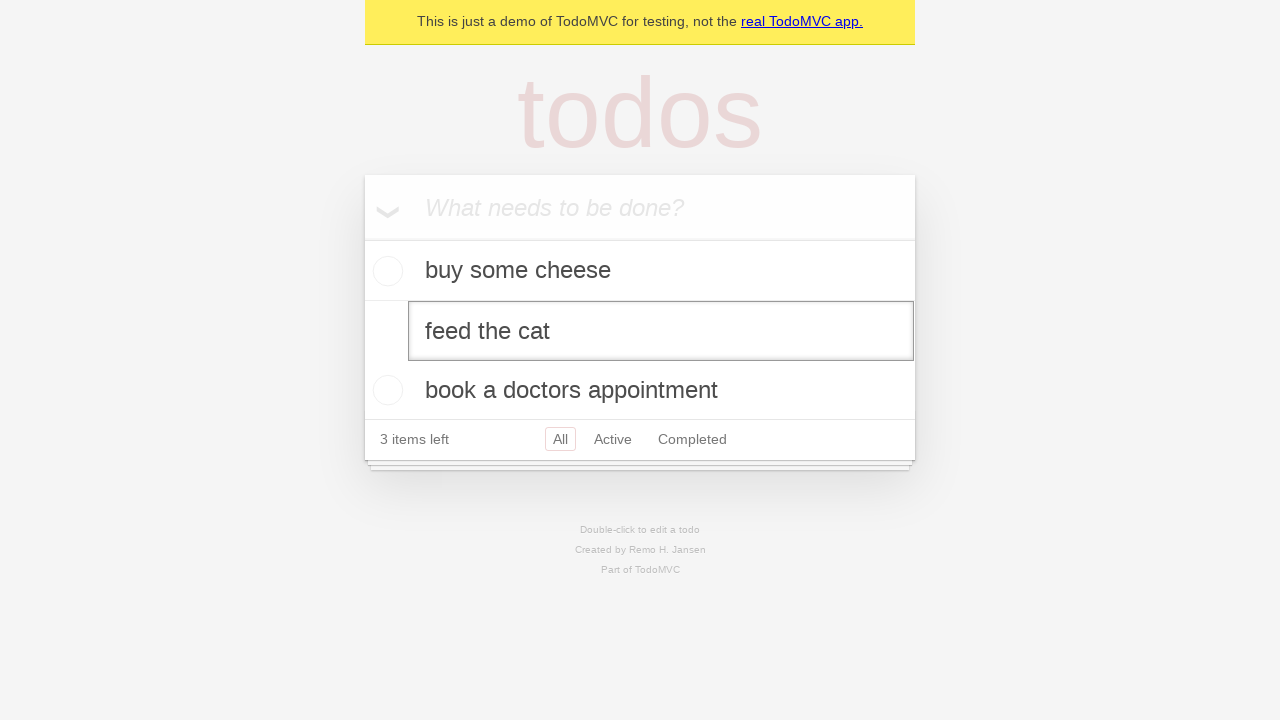

Filled edit field with new value 'buy some sausages' on .todo-list li >> nth=1 >> .edit
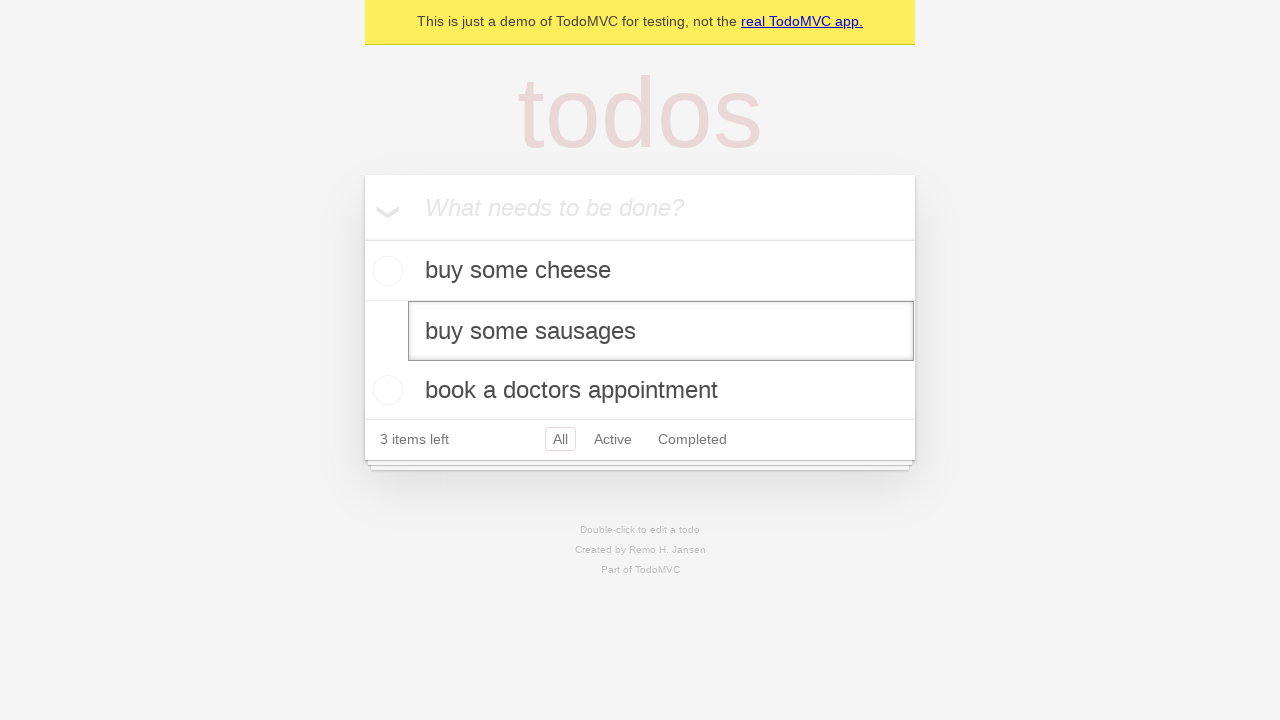

Dispatched blur event to save the edited todo
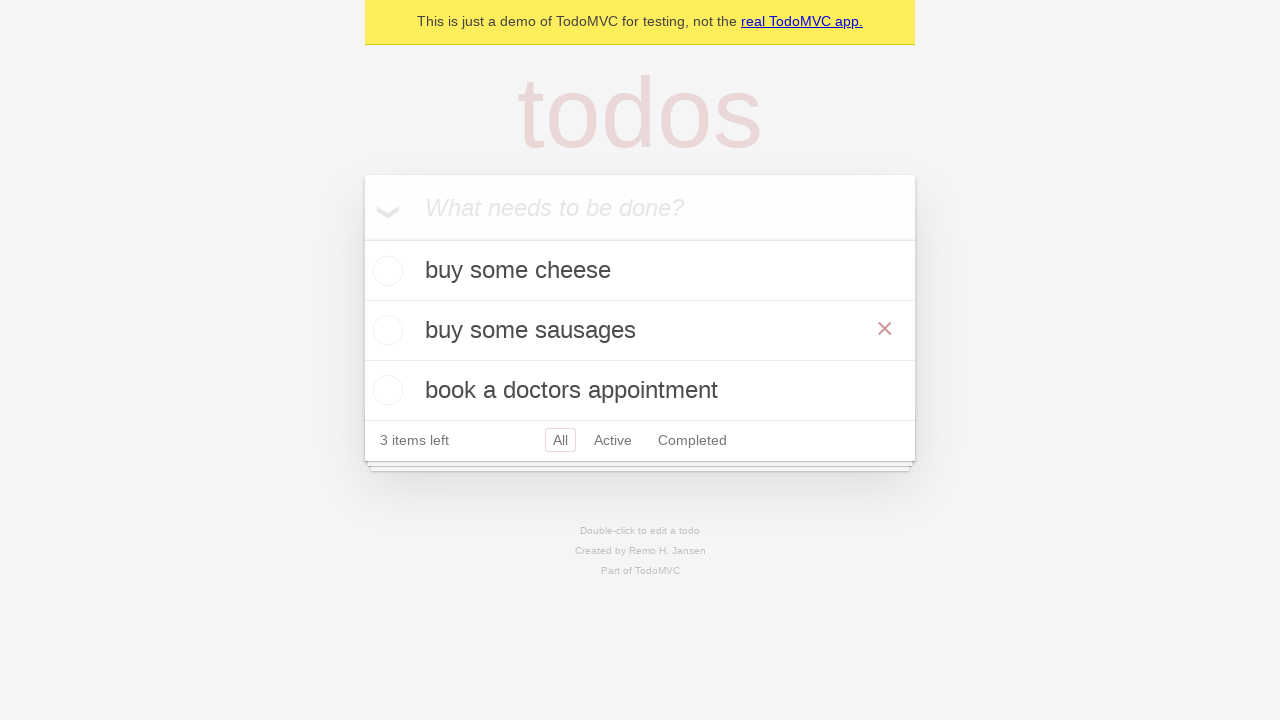

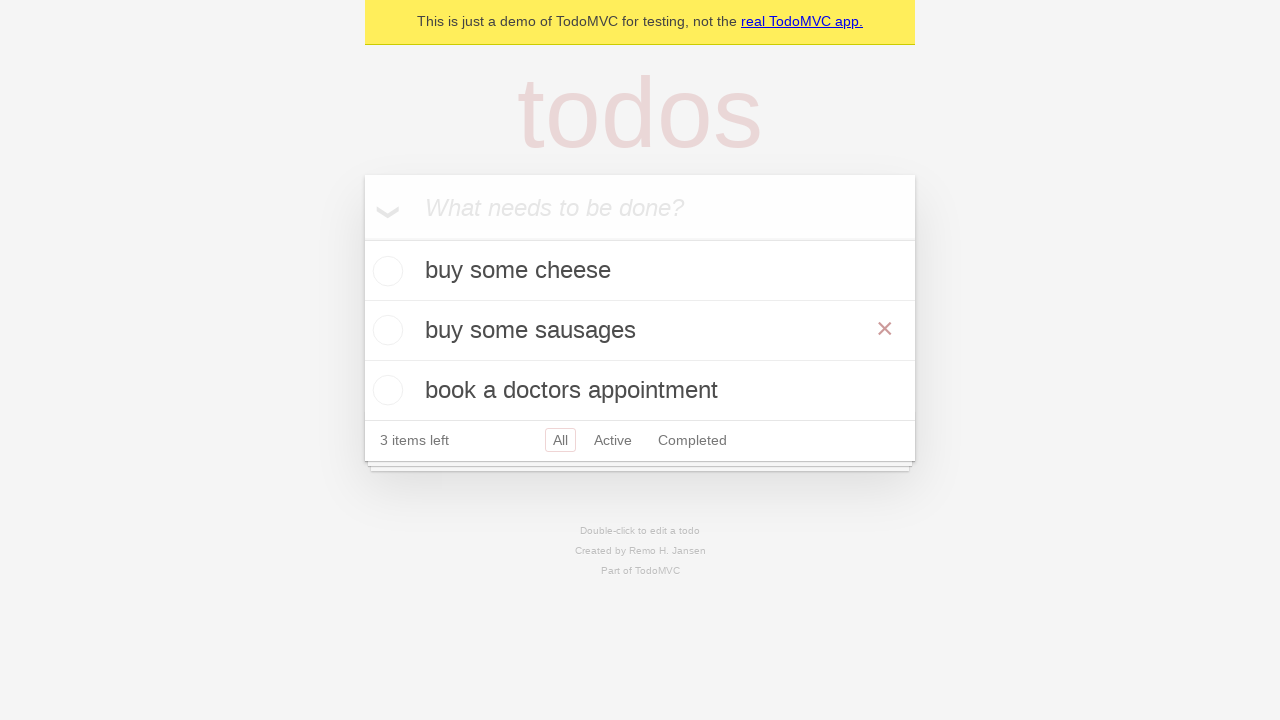